Tests autocomplete functionality by typing a partial value, using arrow keys to navigate suggestions, and verifying the selected value

Starting URL: https://rahulshettyacademy.com/AutomationPractice/

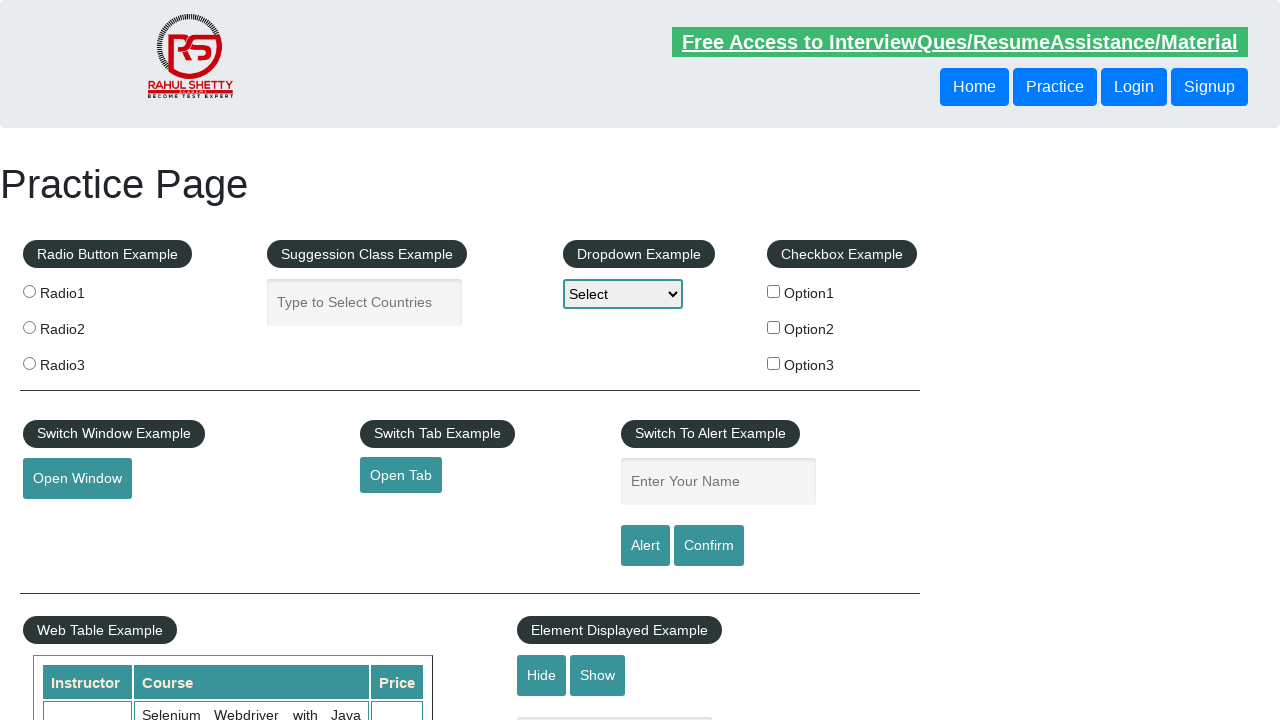

Typed 'ind' in autocomplete field on #autocomplete
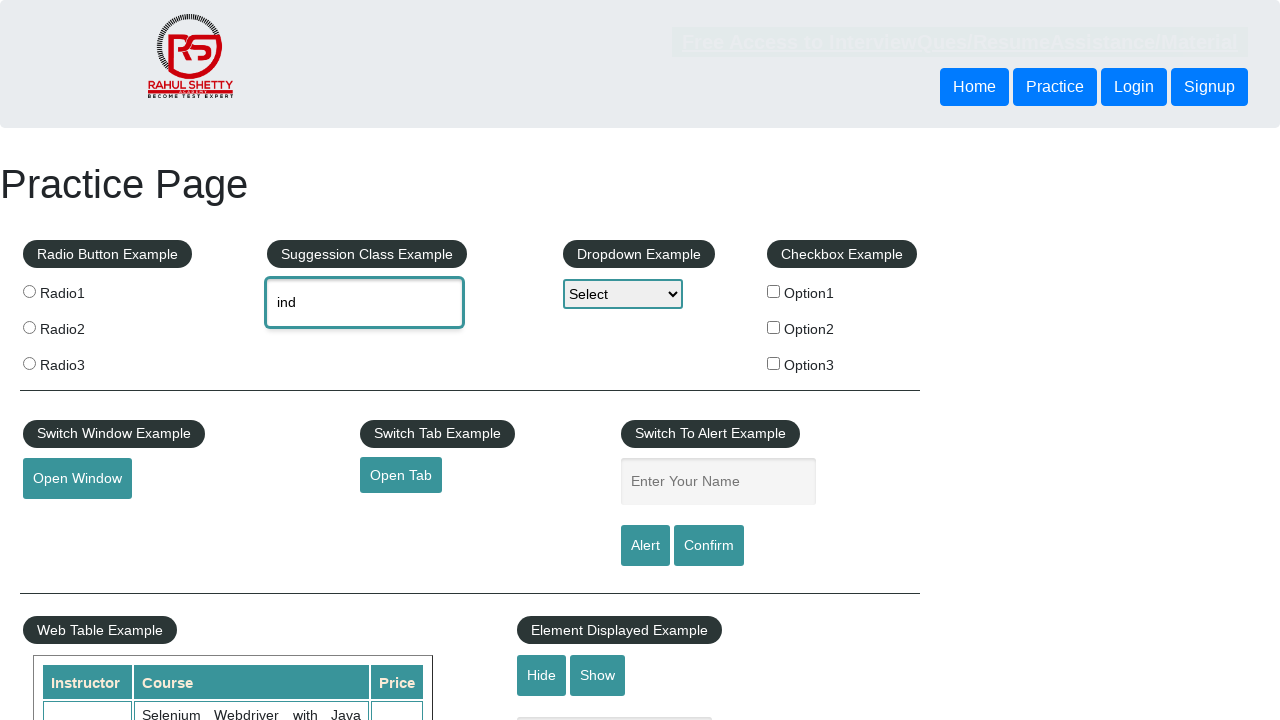

Waited for autocomplete suggestions to appear
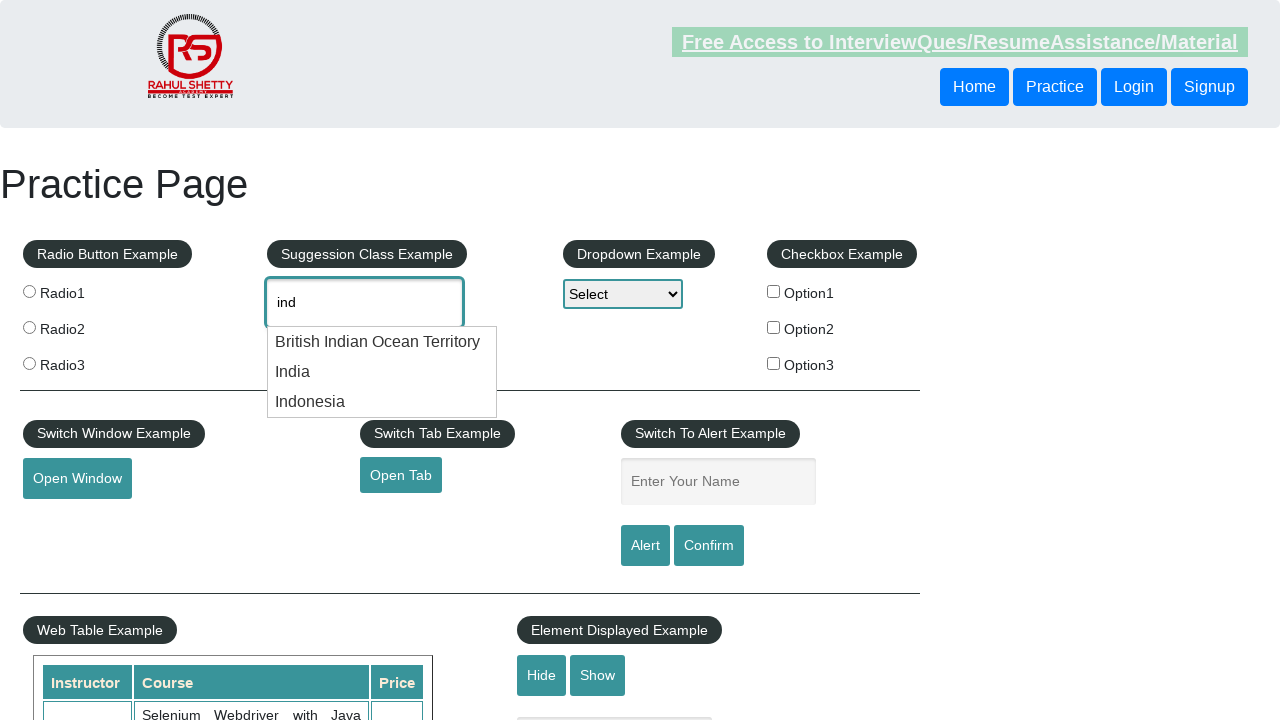

Pressed ArrowDown once to navigate suggestions on #autocomplete
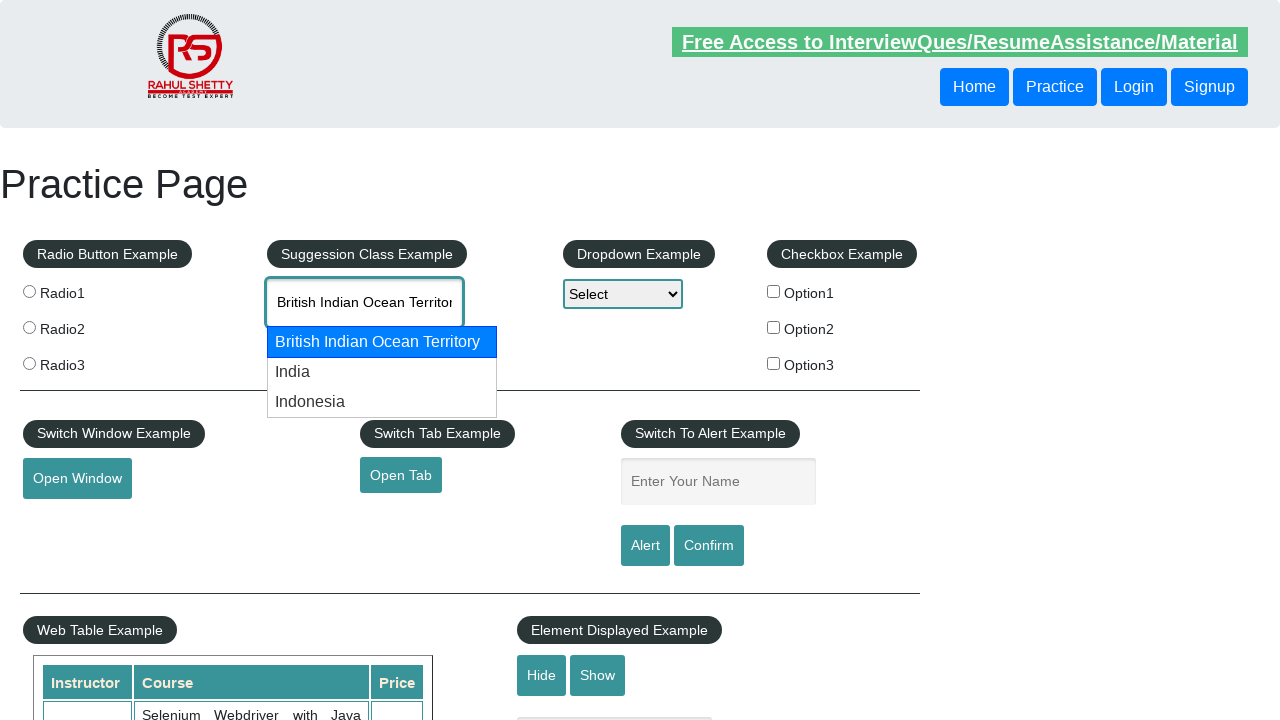

Pressed ArrowDown twice to navigate to second suggestion on #autocomplete
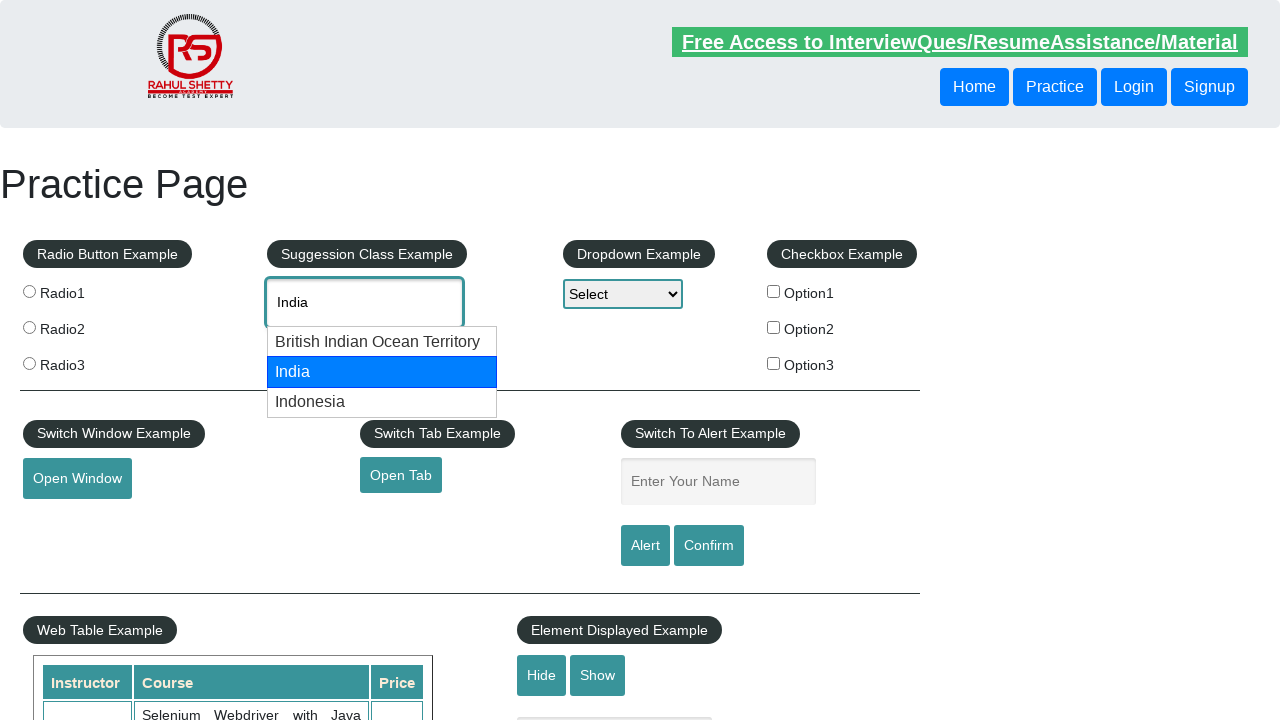

Retrieved autocomplete field value: None
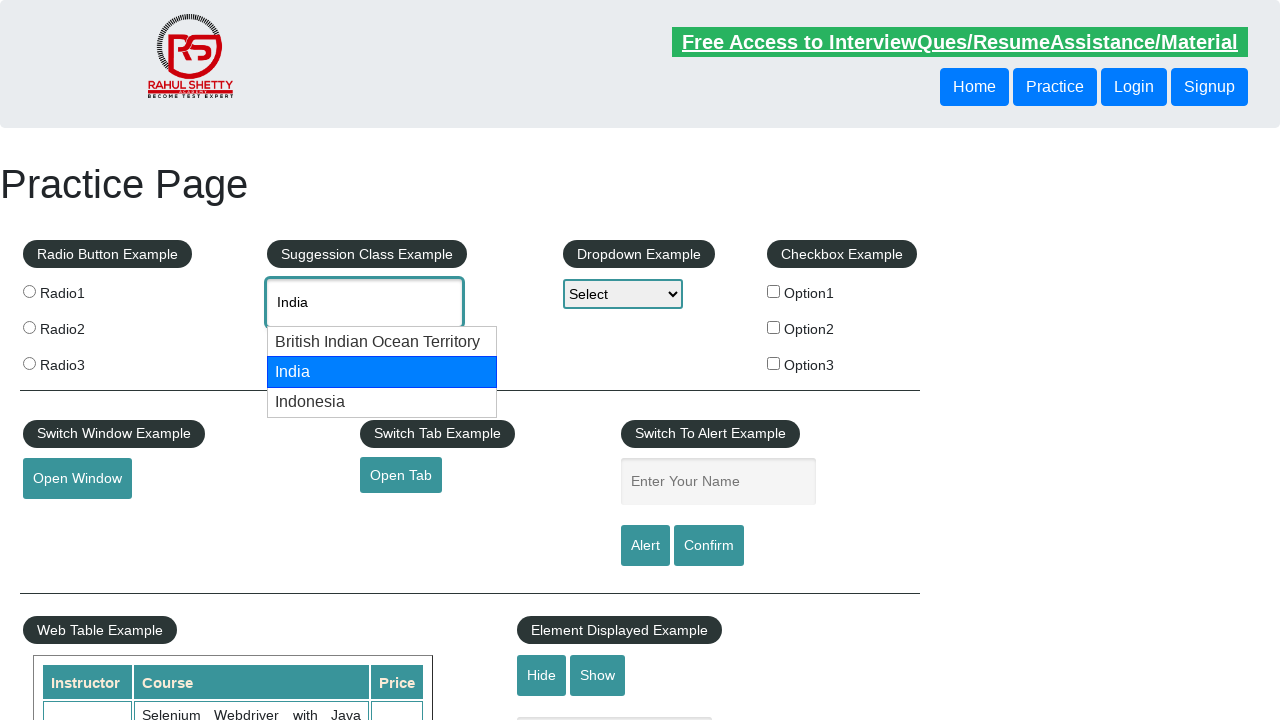

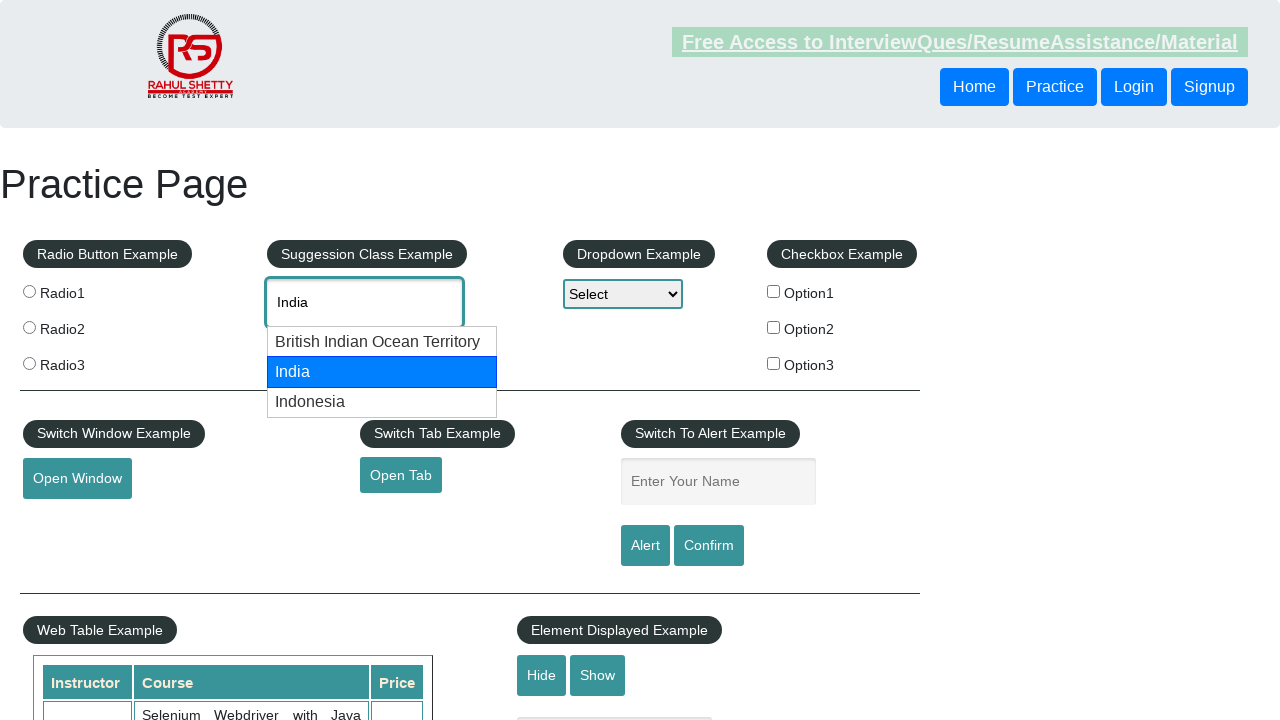